Tests selecting the first three checkboxes on the page

Starting URL: https://testautomationpractice.blogspot.com/

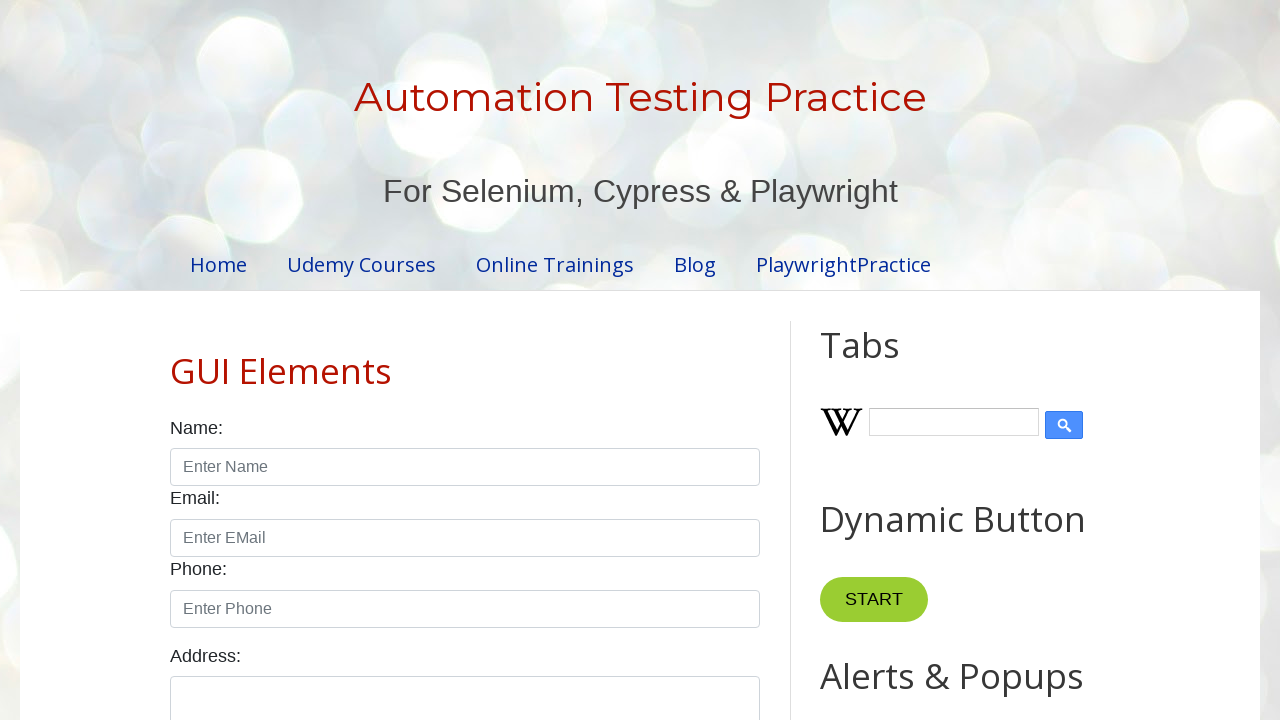

Located all checkboxes with class 'form-check-input'
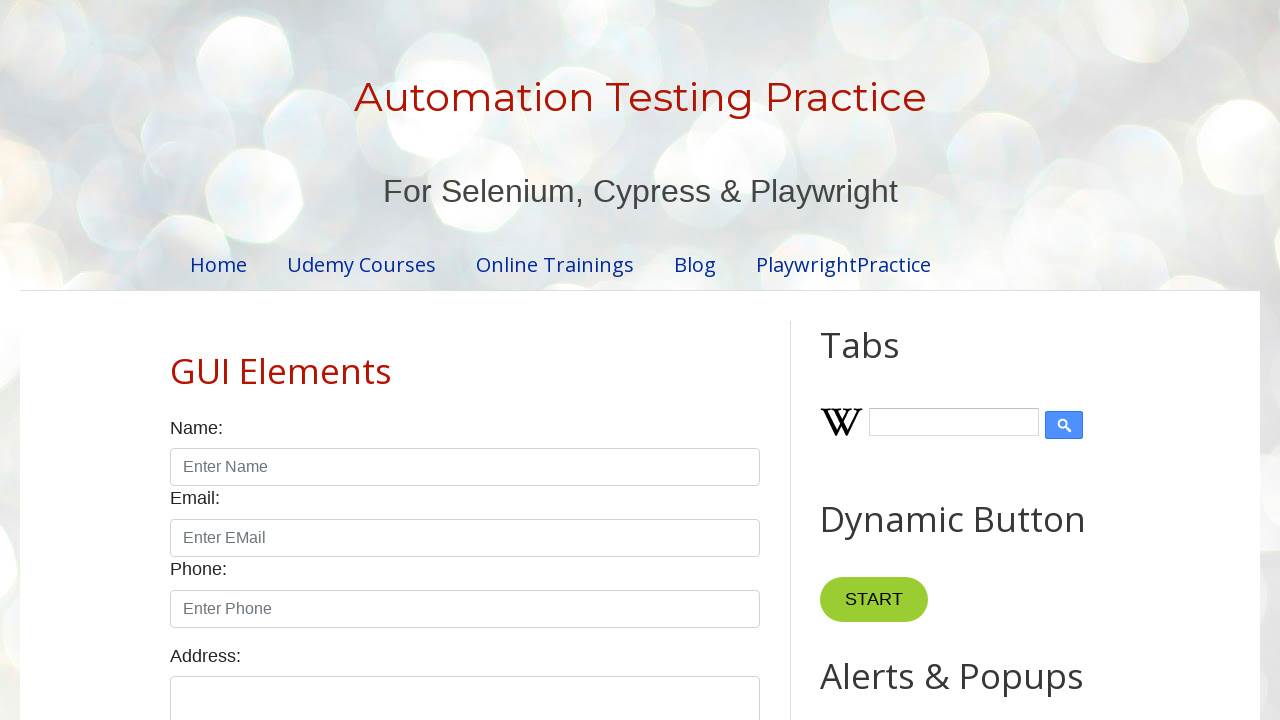

Clicked checkbox #1 at (176, 360) on xpath=//input[@class='form-check-input' and @type='checkbox'] >> nth=0
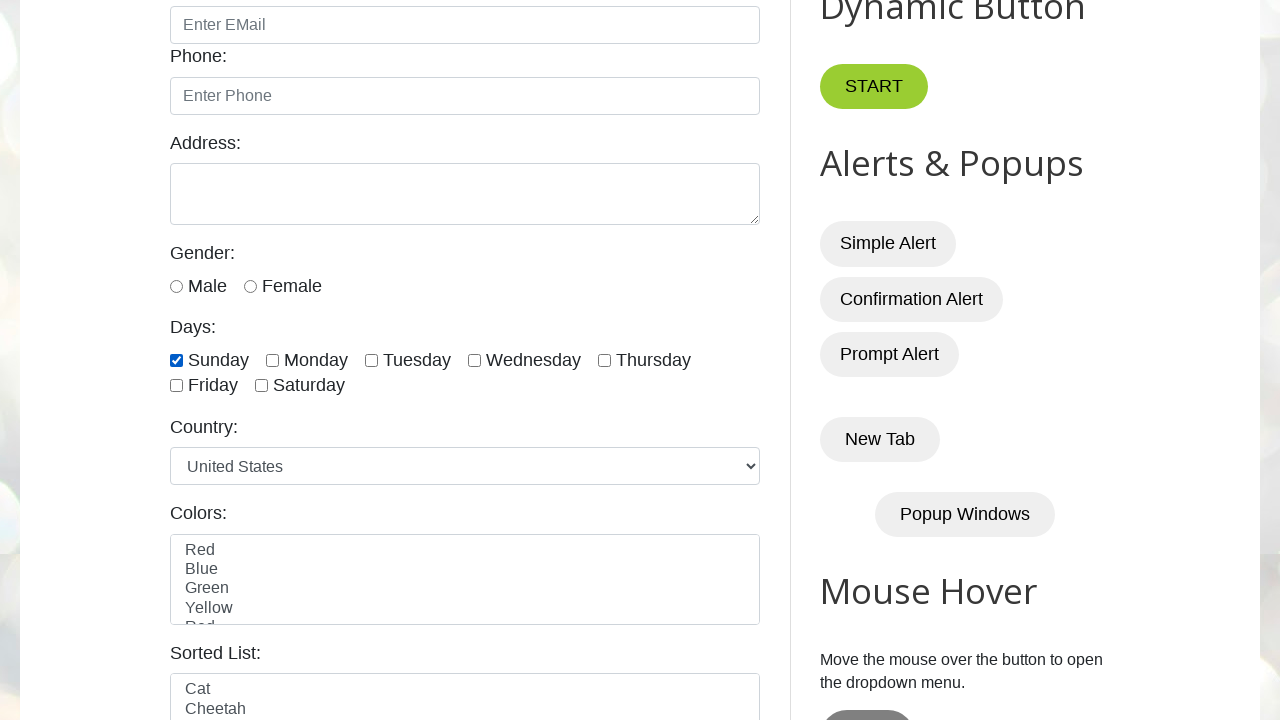

Clicked checkbox #2 at (272, 360) on xpath=//input[@class='form-check-input' and @type='checkbox'] >> nth=1
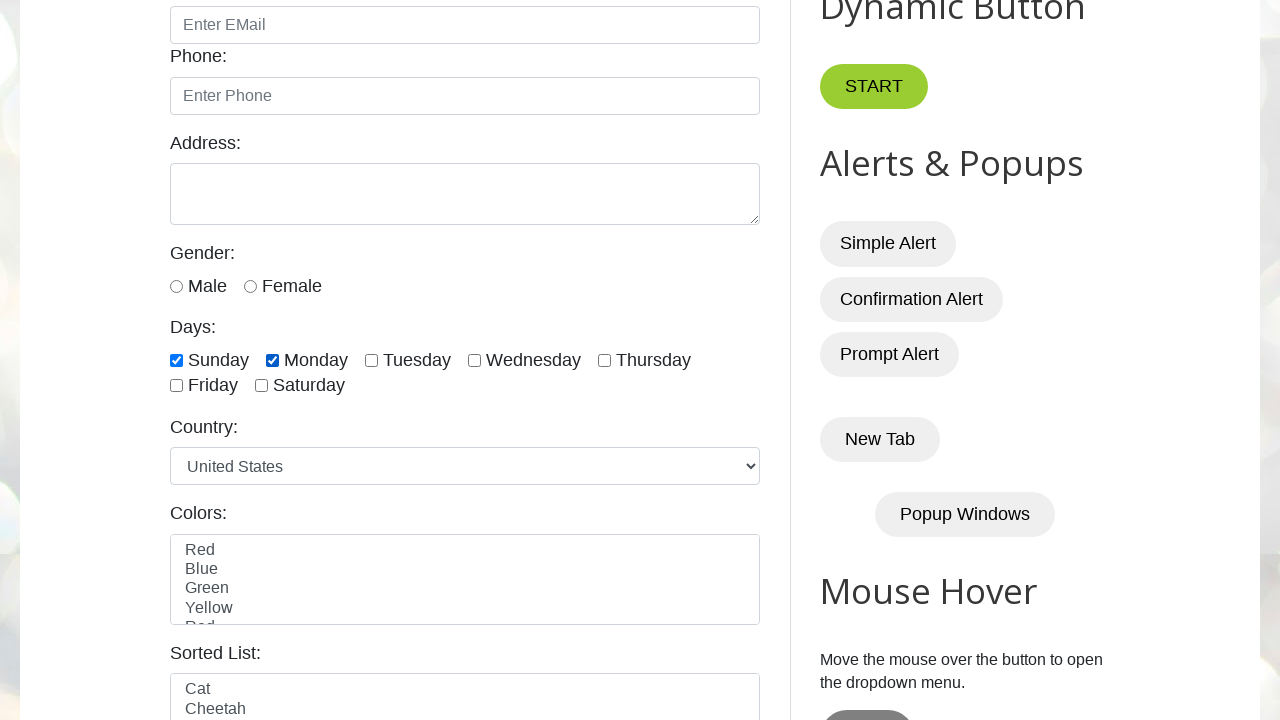

Clicked checkbox #3 at (372, 360) on xpath=//input[@class='form-check-input' and @type='checkbox'] >> nth=2
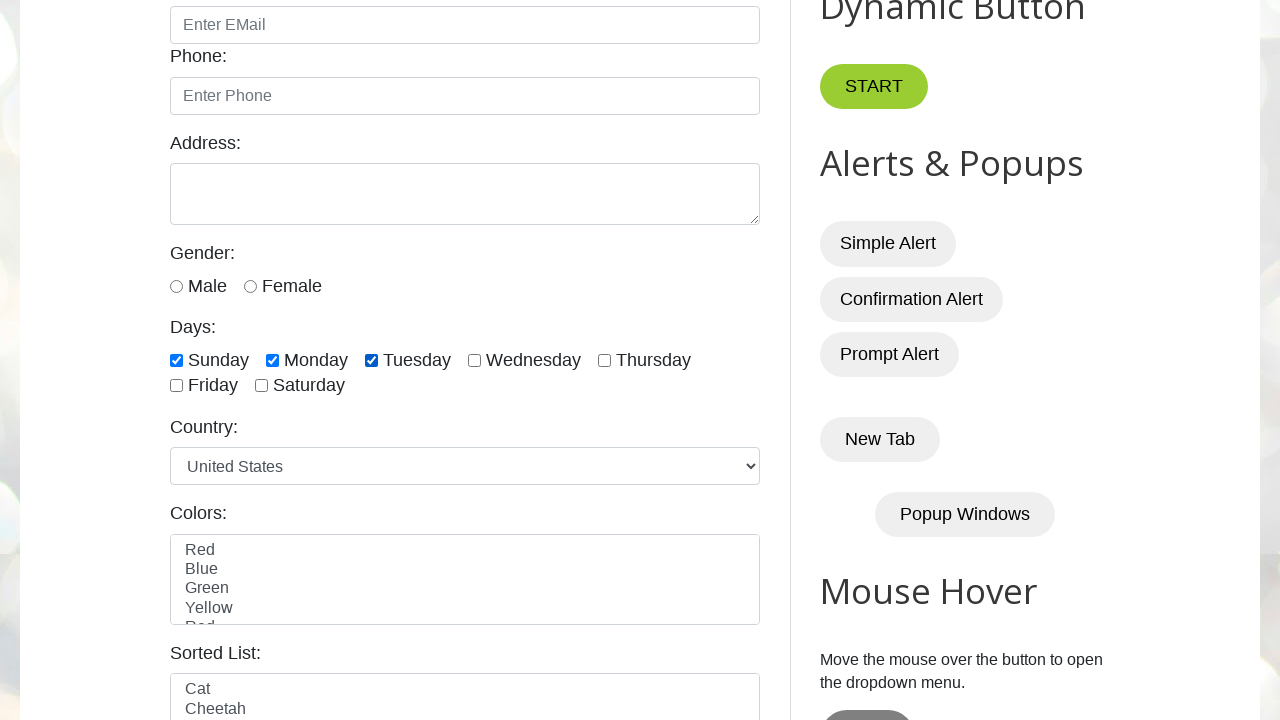

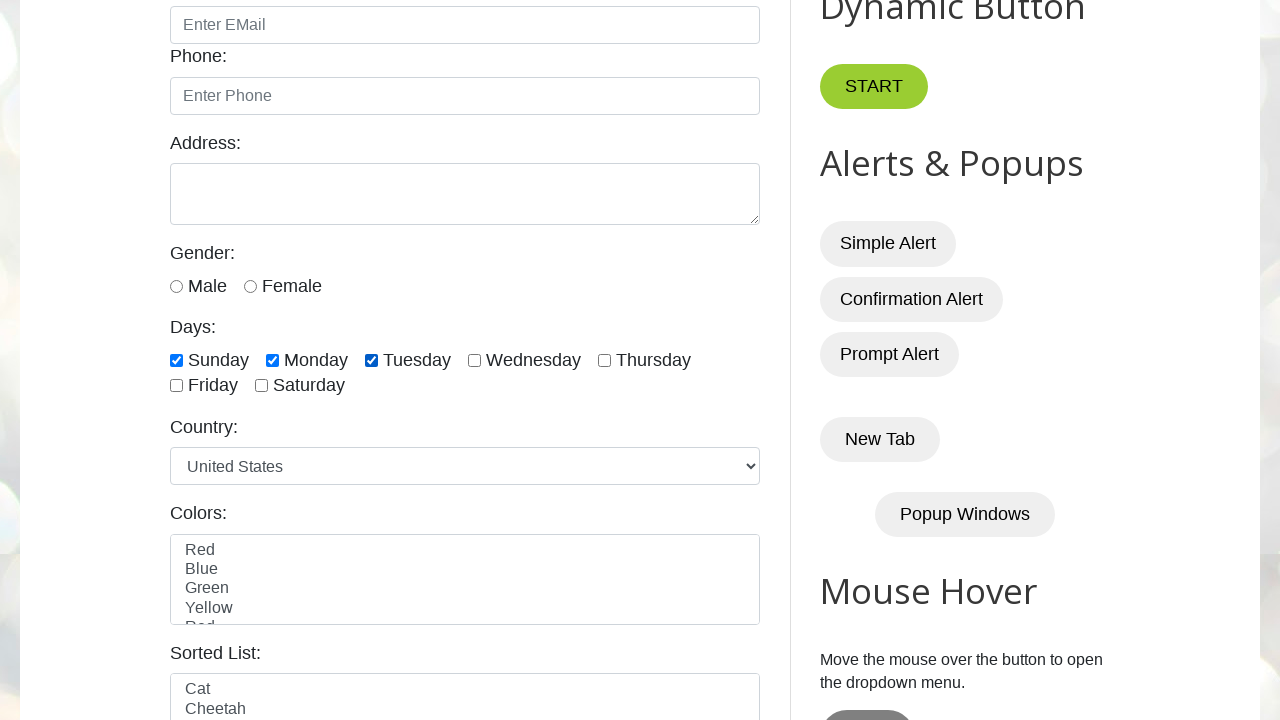